Navigates to the 99 Bottles of Beer website, clicks through to the Song Lyrics page, and verifies that the lyrics are displayed with the expected number of paragraphs

Starting URL: https://www.99-bottles-of-beer.net

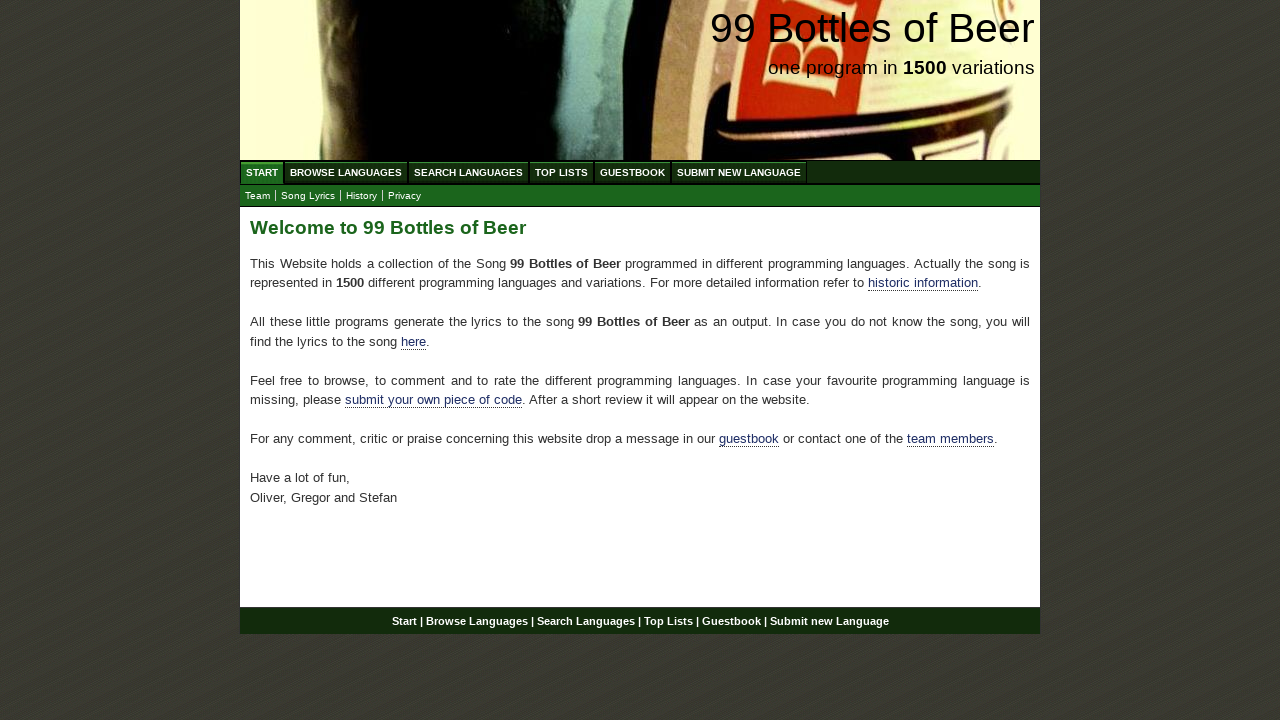

Clicked on home link in menu at (262, 172) on xpath=//ul[@id='menu']//a[@href='/']
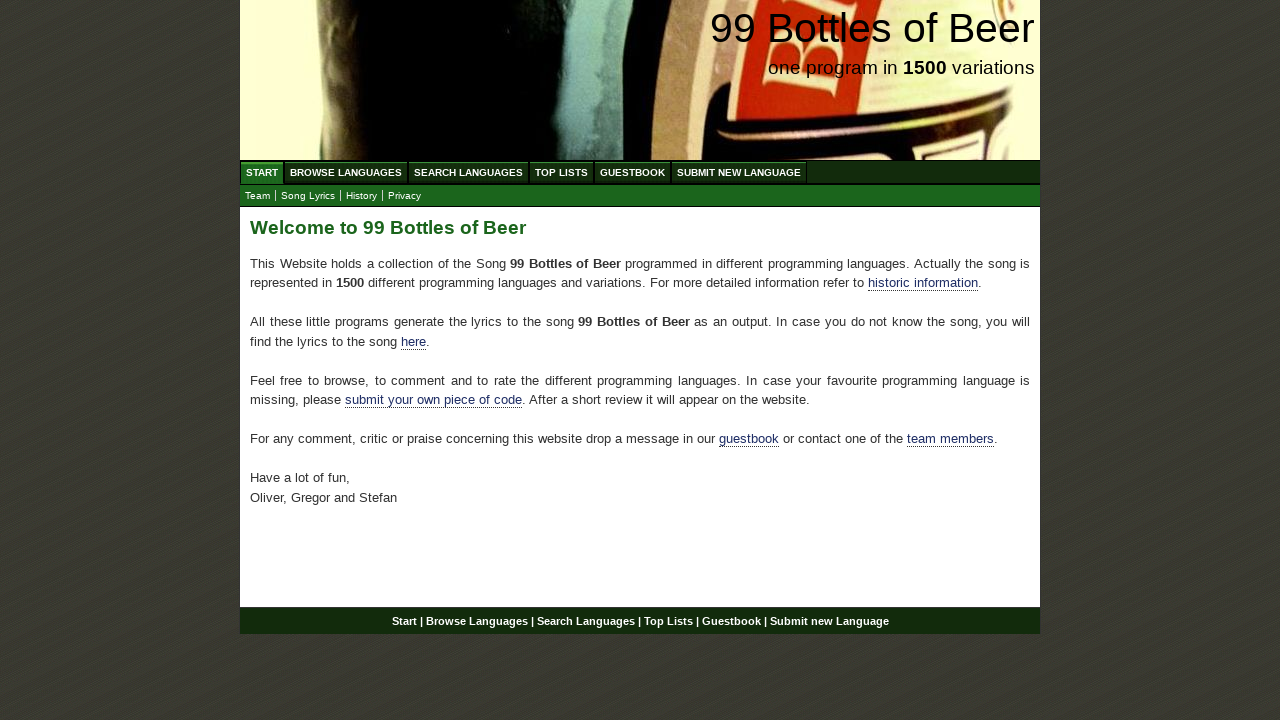

Clicked on Song Lyrics link at (308, 196) on text=Song Lyrics
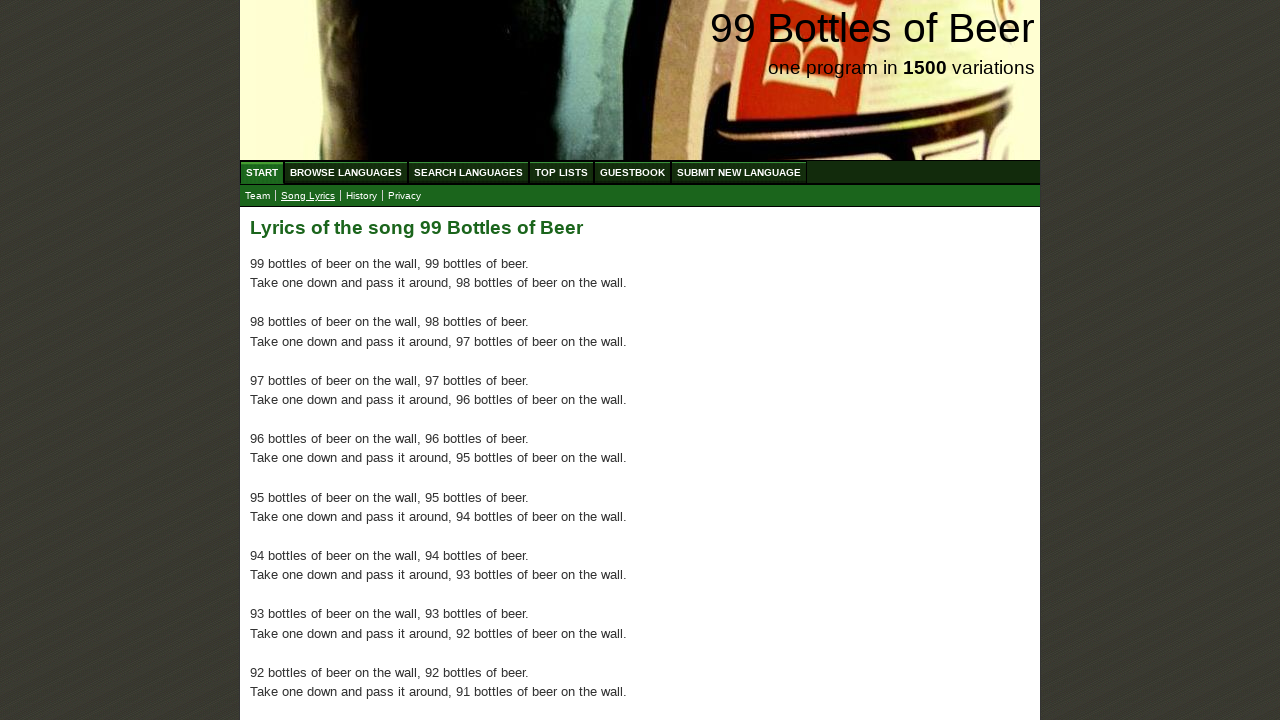

Waited for lyrics paragraphs to load
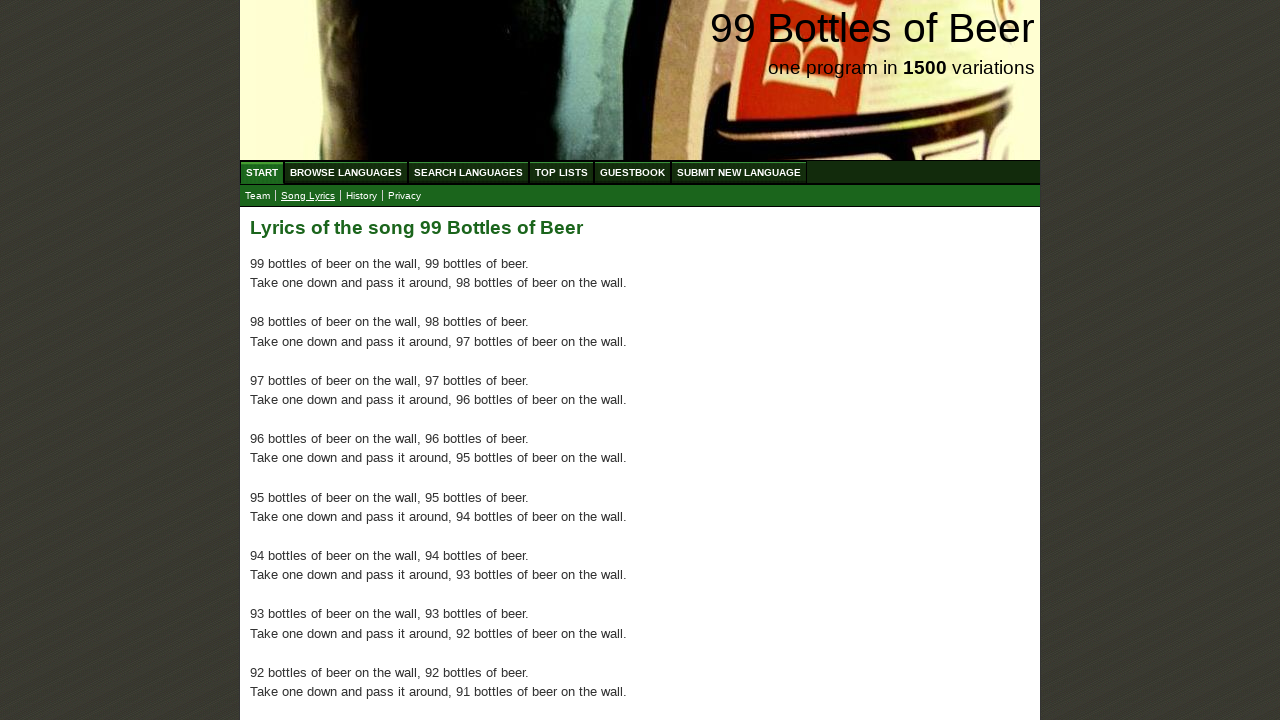

Retrieved all paragraph elements from main div
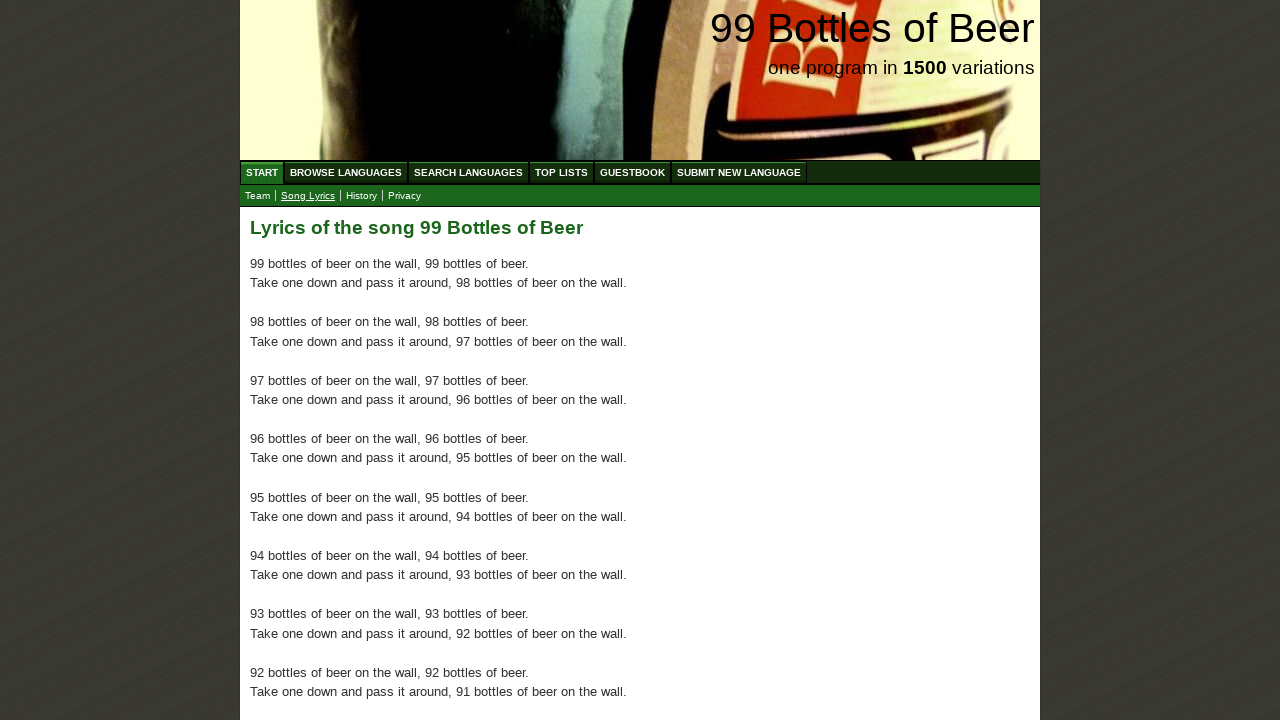

Verified that 100 paragraphs are displayed
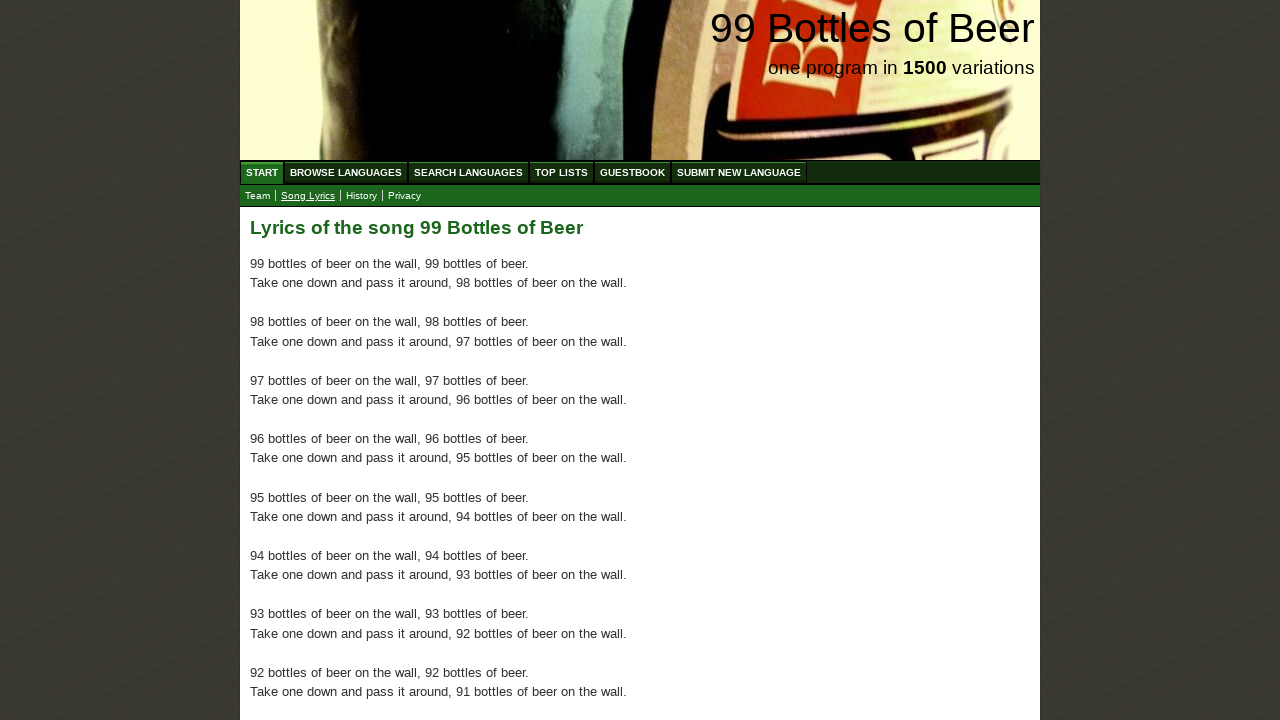

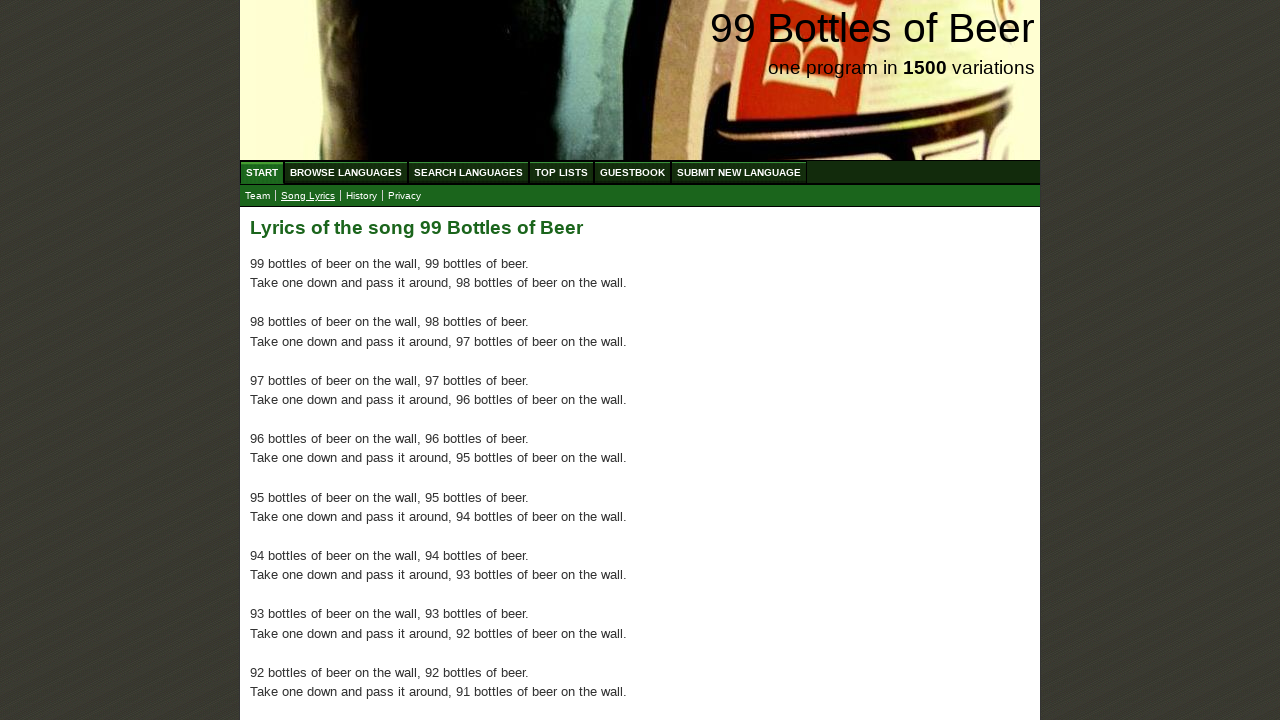